Automates the Human Benchmark typing test by extracting the text to type and entering it into the typing field

Starting URL: https://humanbenchmark.com/tests/typing

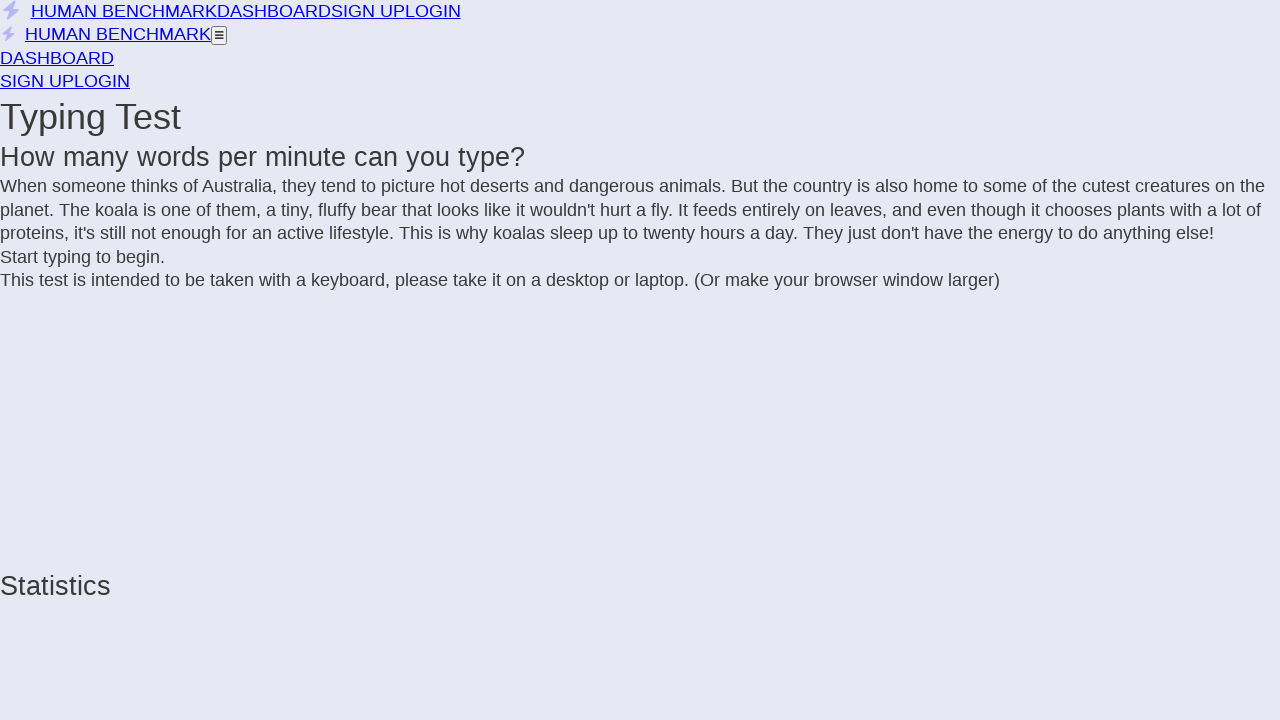

Waited for typing test to load - incomplete spans appeared
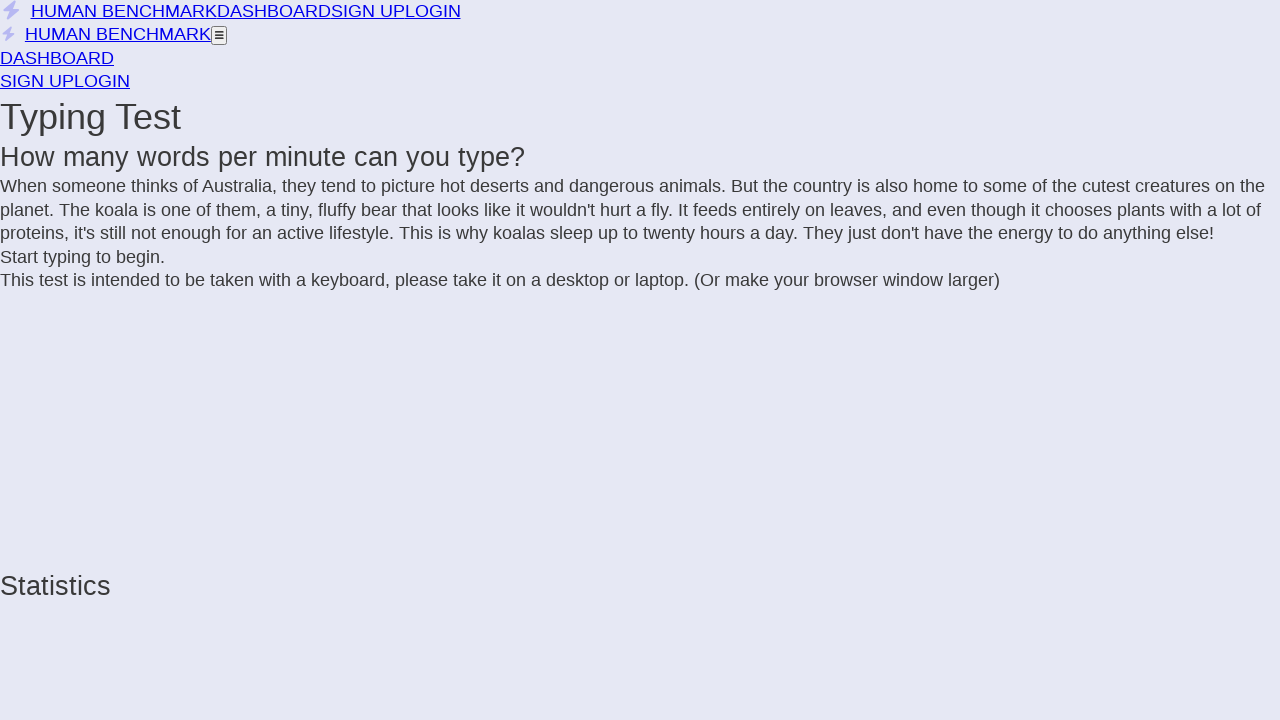

Located all incomplete spans containing text to type
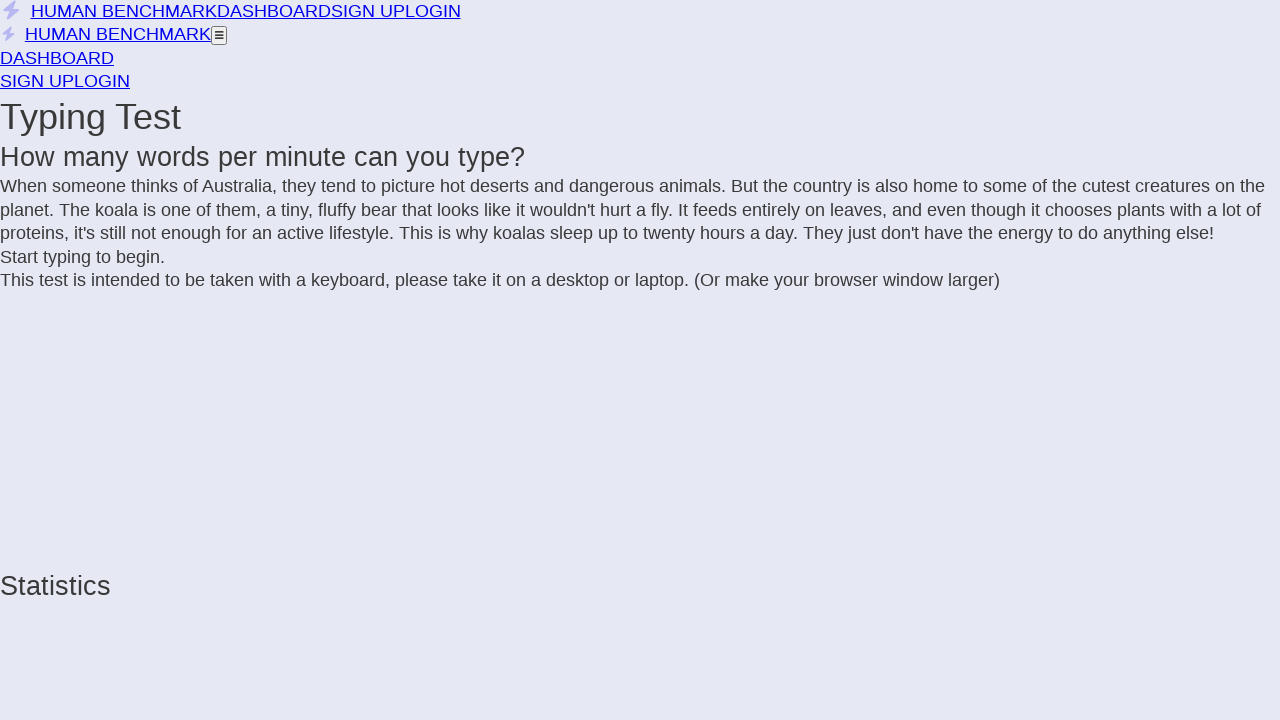

Extracted text to type: 'When someone thinks of Australia, they tend to picture hot deserts and dangerous animals. But the country is also home to some of the cutest creatures on the planet. The koala is one of them, a tiny, fluffy bear that looks like it wouldn't hurt a fly. It feeds entirely on leaves, and even though it chooses plants with a lot of proteins, it's still not enough for an active lifestyle. This is why koalas sleep up to twenty hours a day. They just don't have the energy to do anything else!'
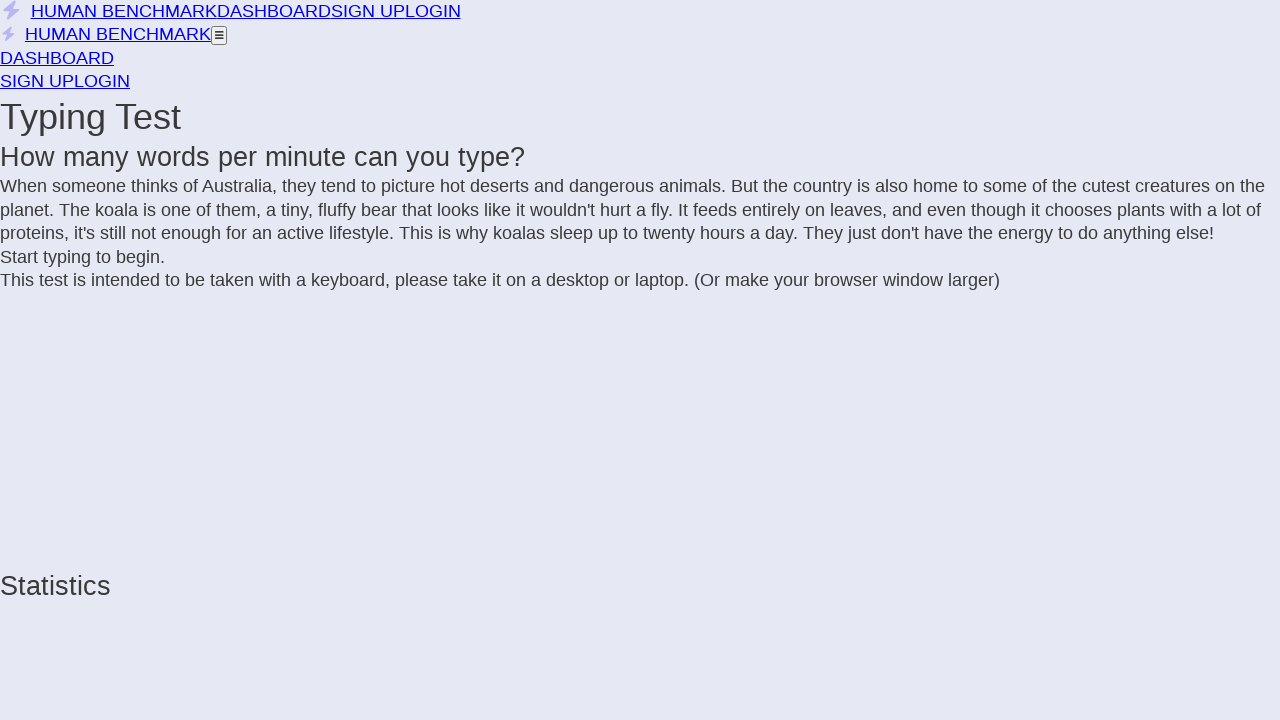

Clicked on typing area to focus the input field at (640, 211) on .letters.notranslate
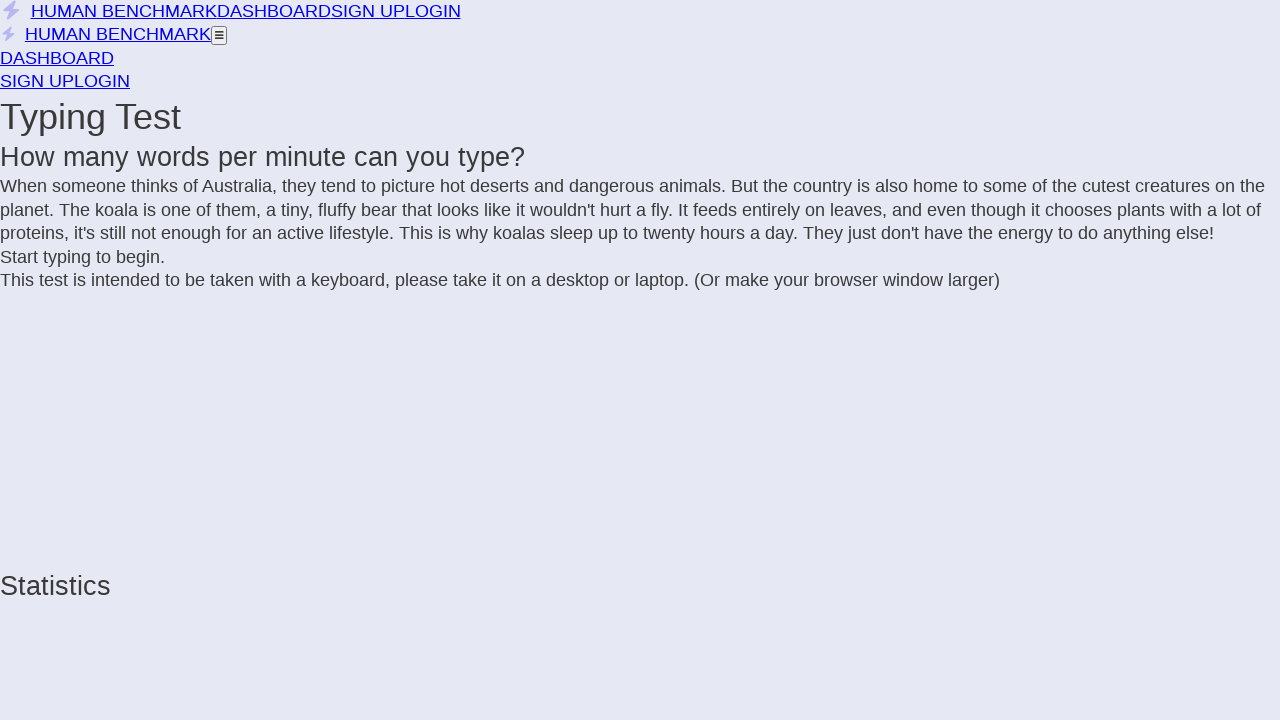

Typed the extracted text into the typing field
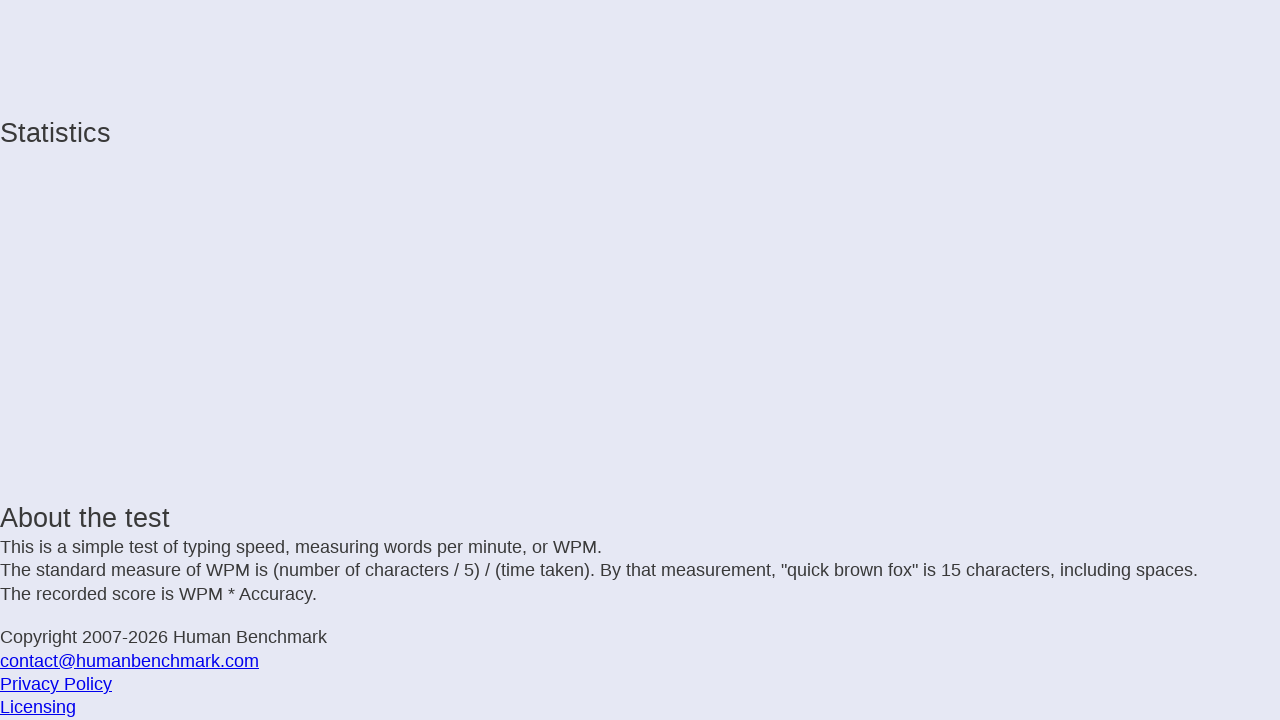

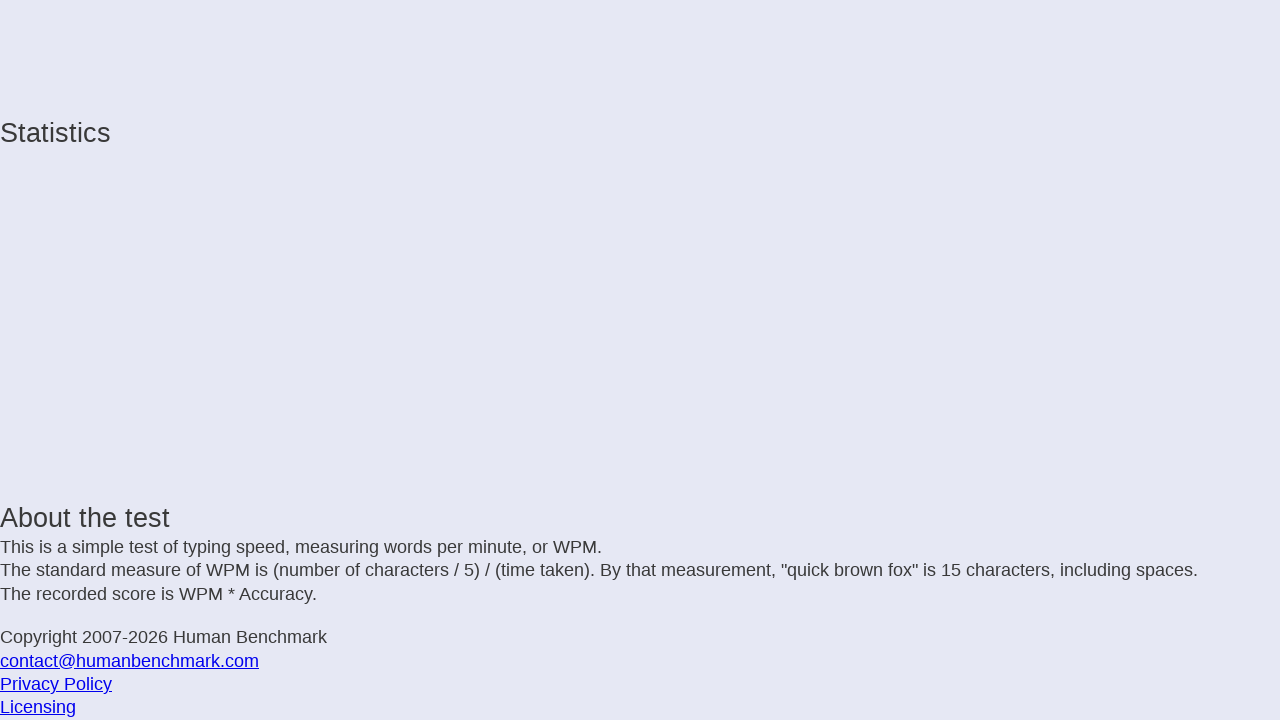